Navigates to CoinMarketCap website and waits for the page to load

Starting URL: https://coinmarketcap.com/

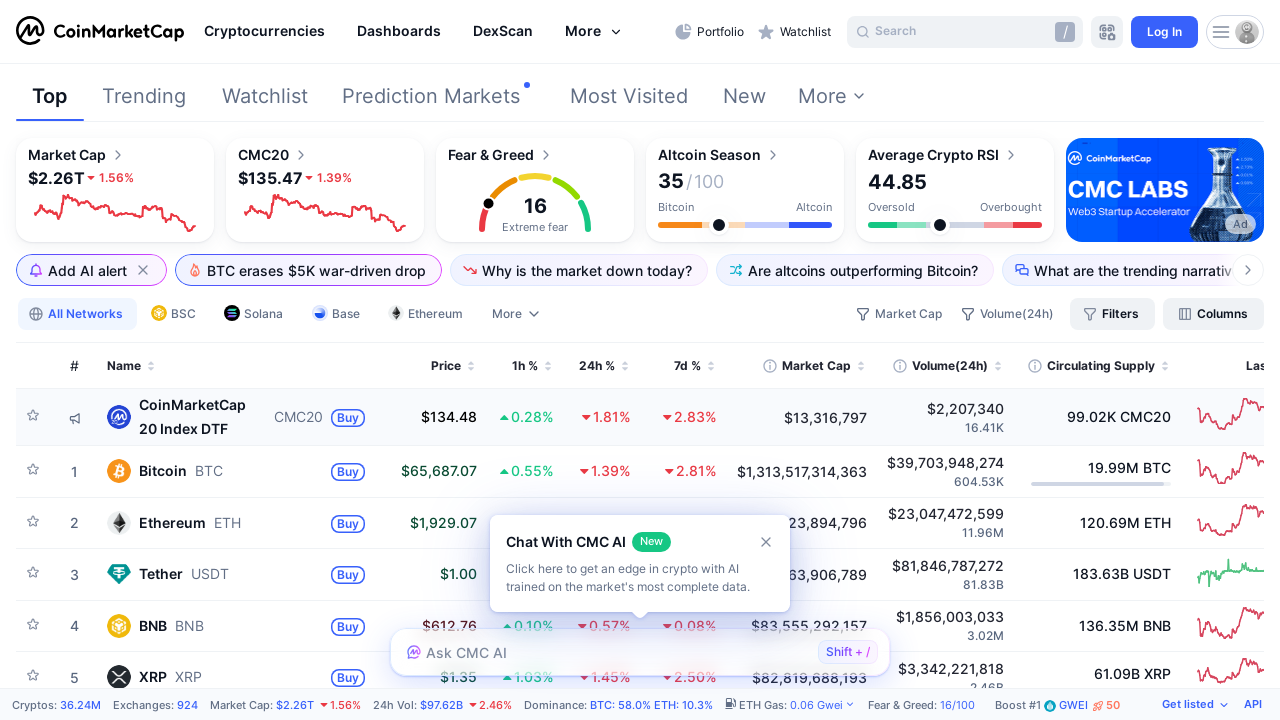

Waited for page to reach networkidle state - CoinMarketCap website fully loaded
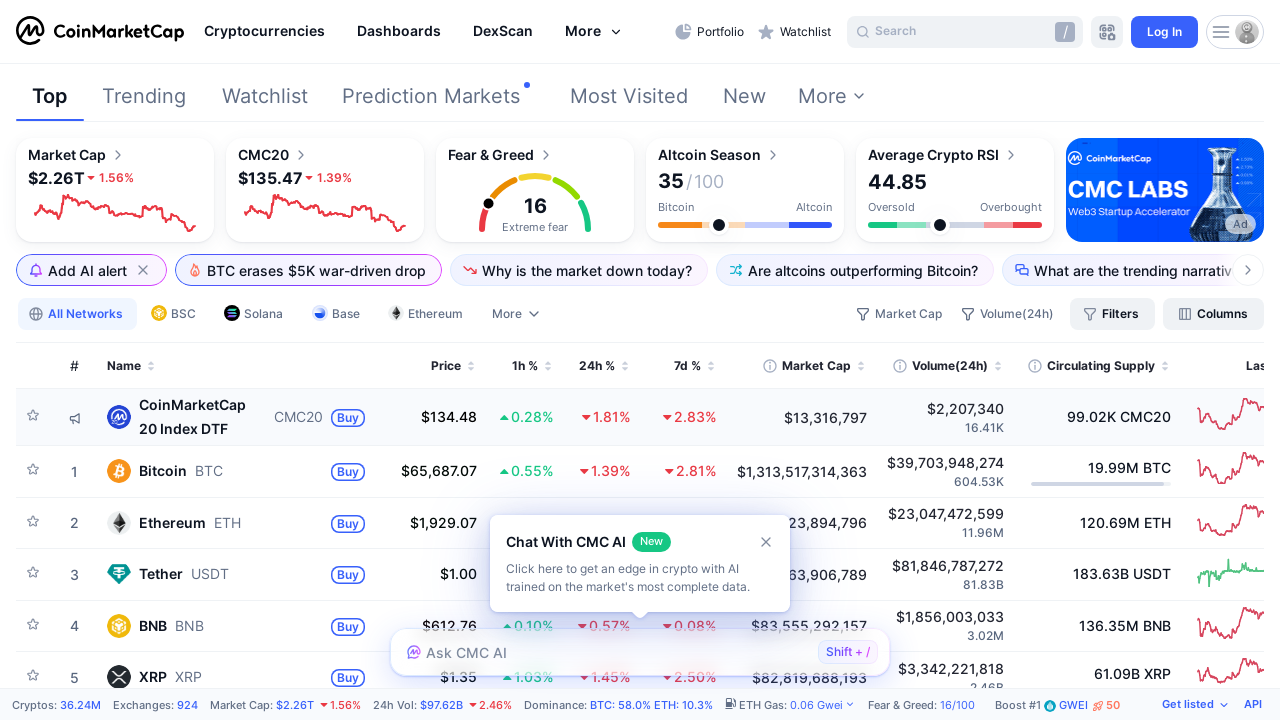

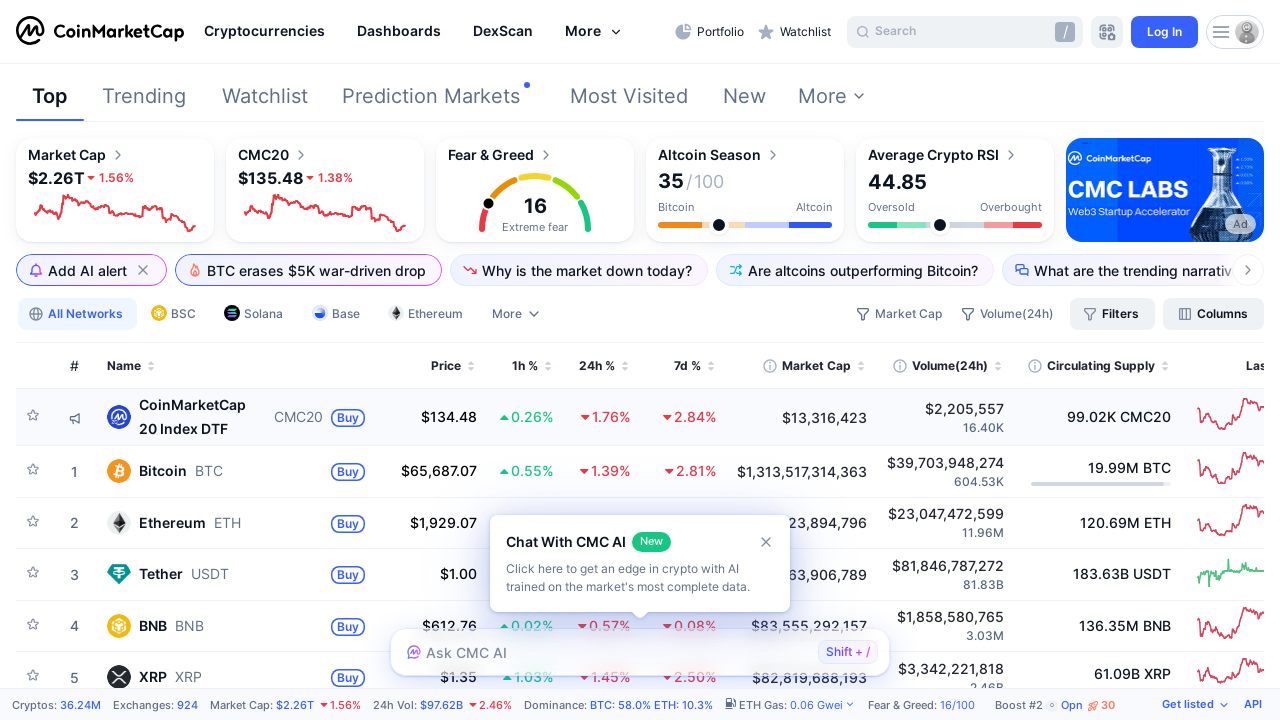